Tests hover functionality by hovering over an avatar and verifying that a caption with additional user information appears.

Starting URL: http://the-internet.herokuapp.com/hovers

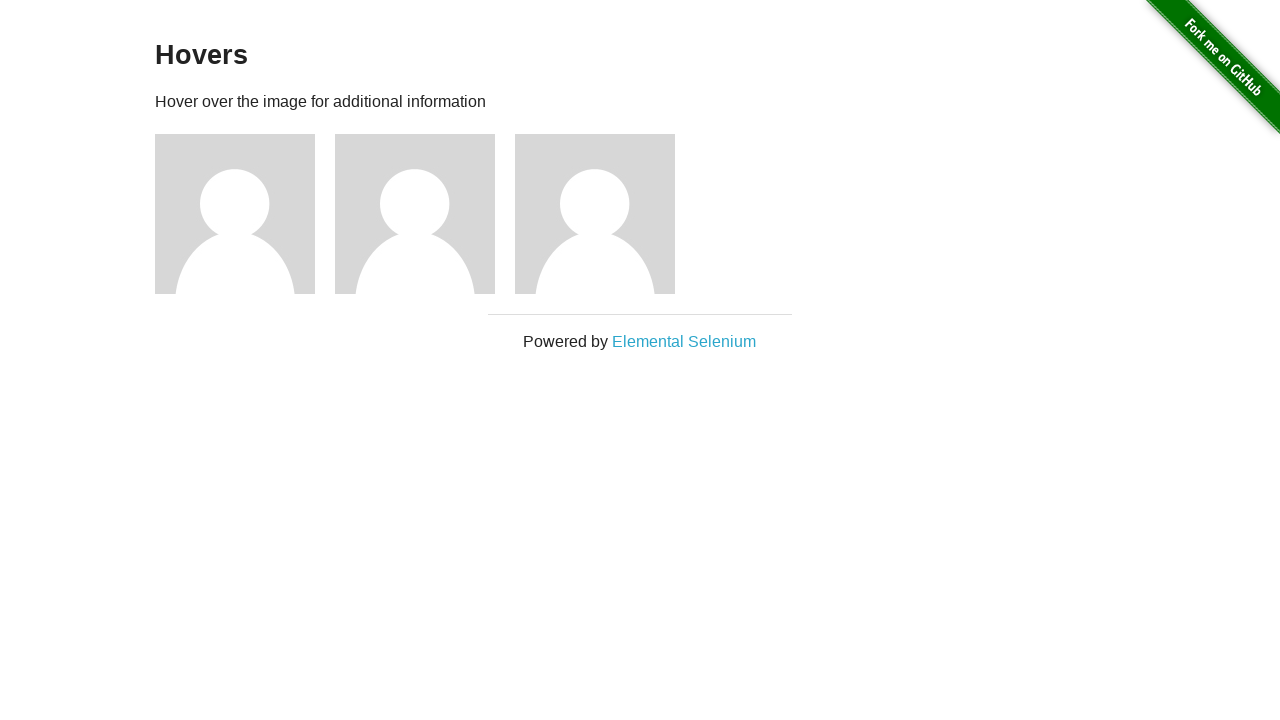

Navigated to hovers page
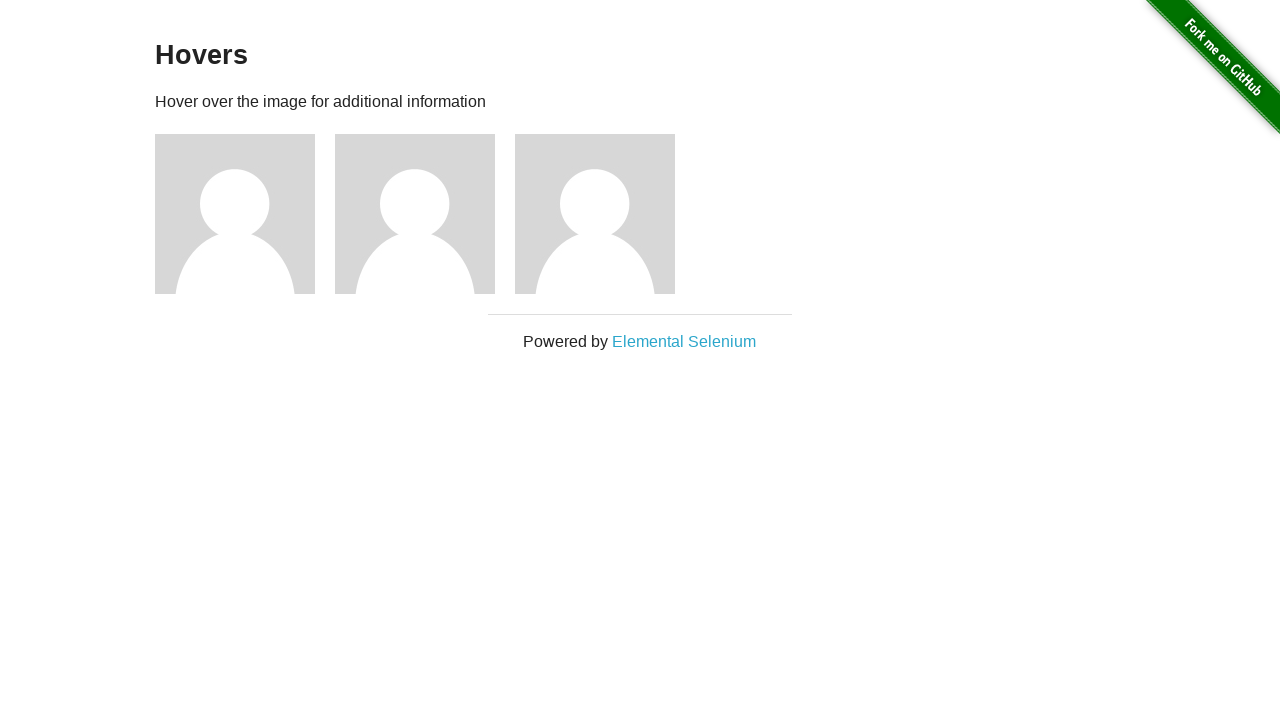

Hovered over first avatar at (245, 214) on .figure >> nth=0
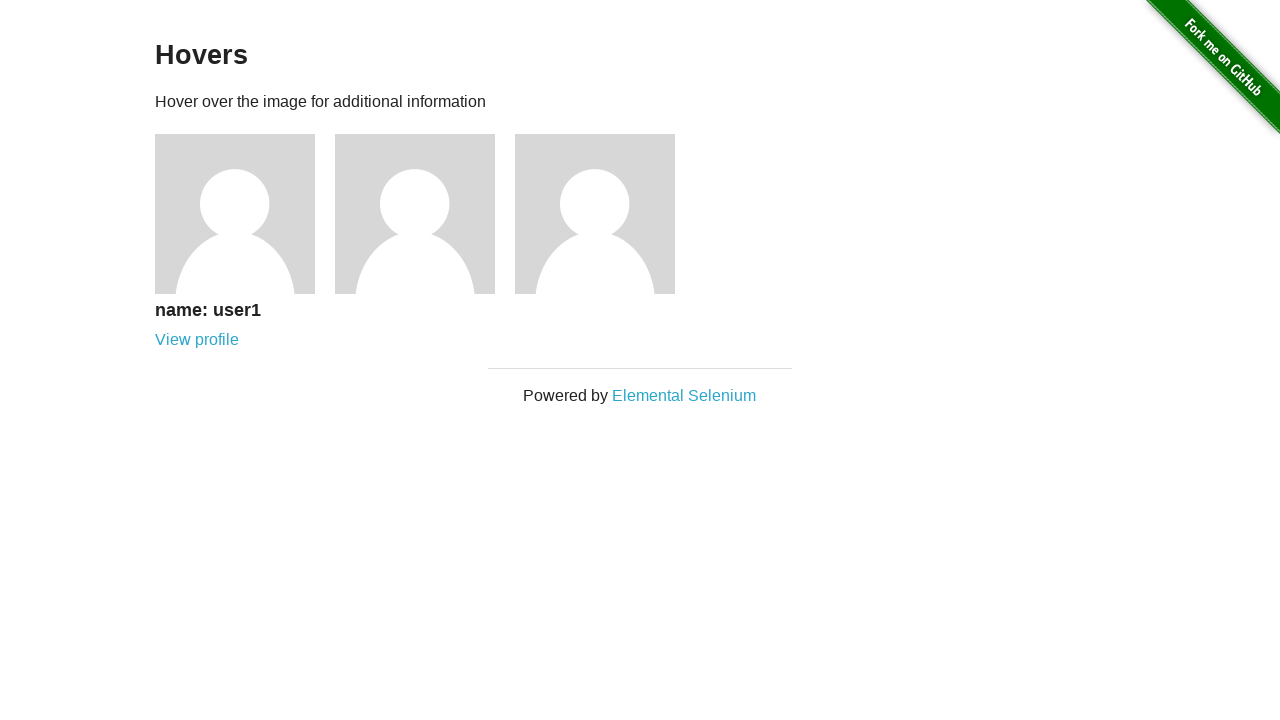

Verified caption with user information is visible on hover
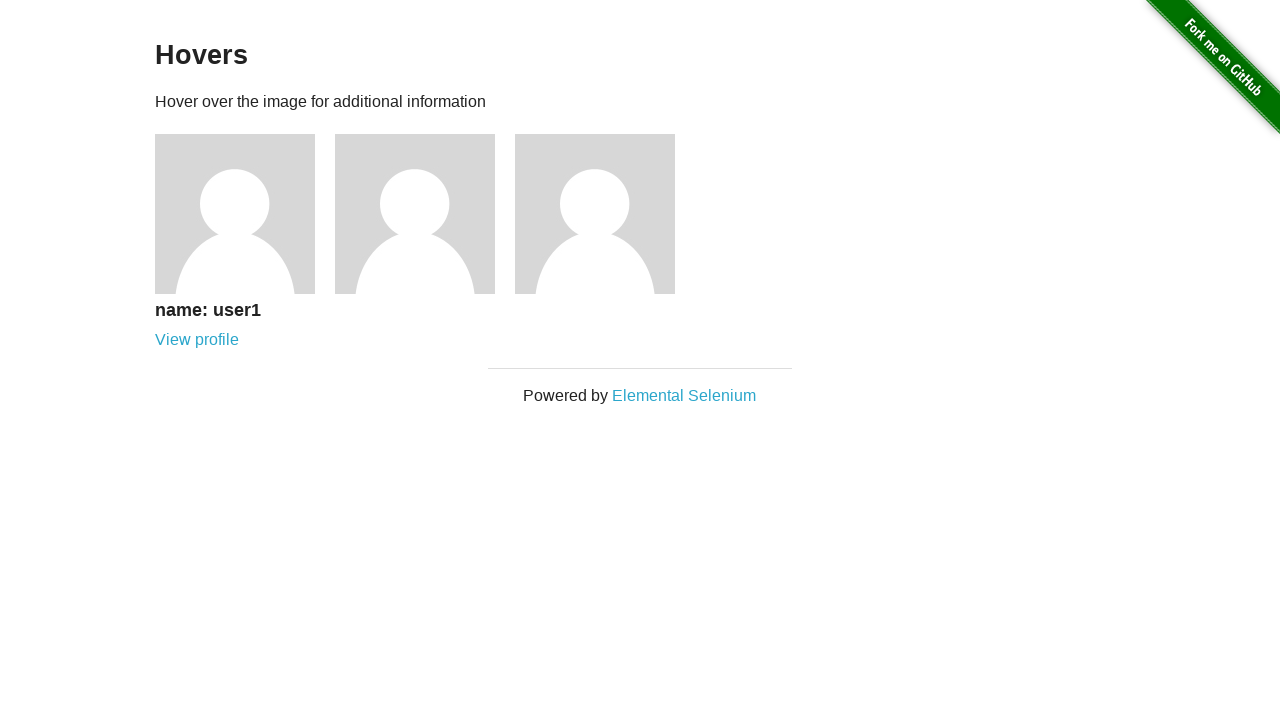

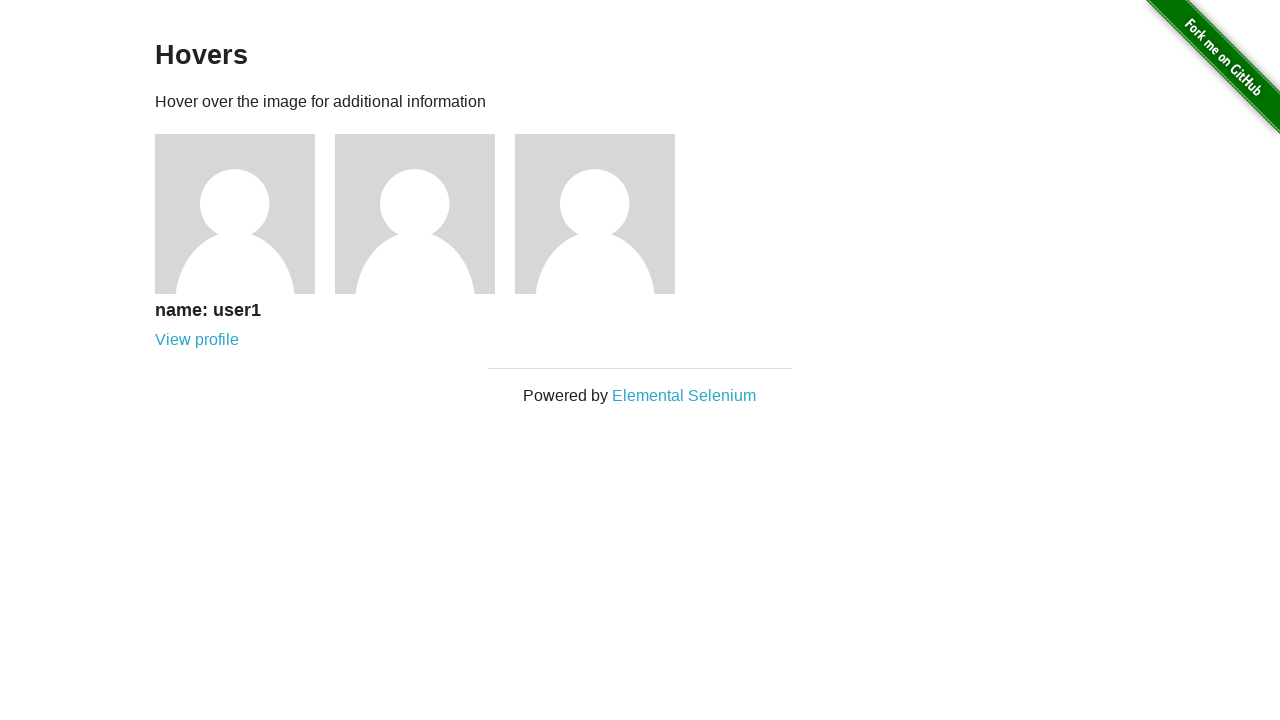